Tests that the Clear completed button is hidden when there are no completed items

Starting URL: https://demo.playwright.dev/todomvc

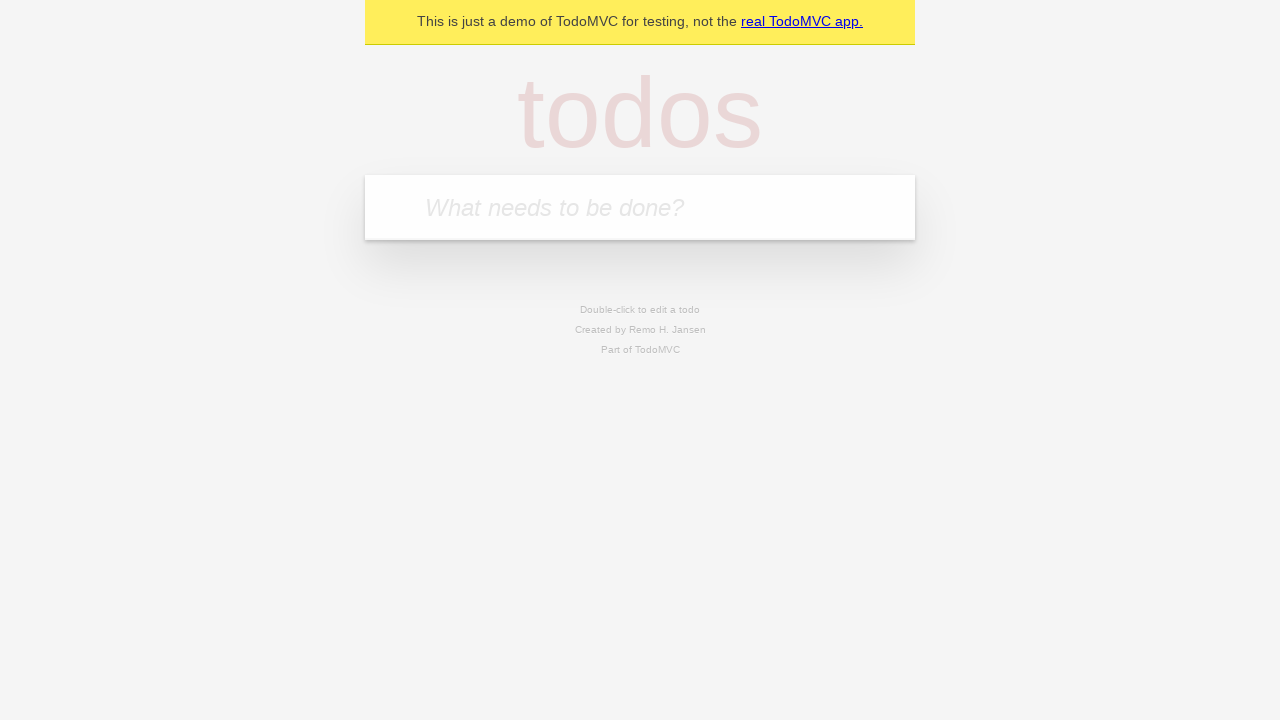

Filled todo input with 'buy some cheese' on internal:attr=[placeholder="What needs to be done?"i]
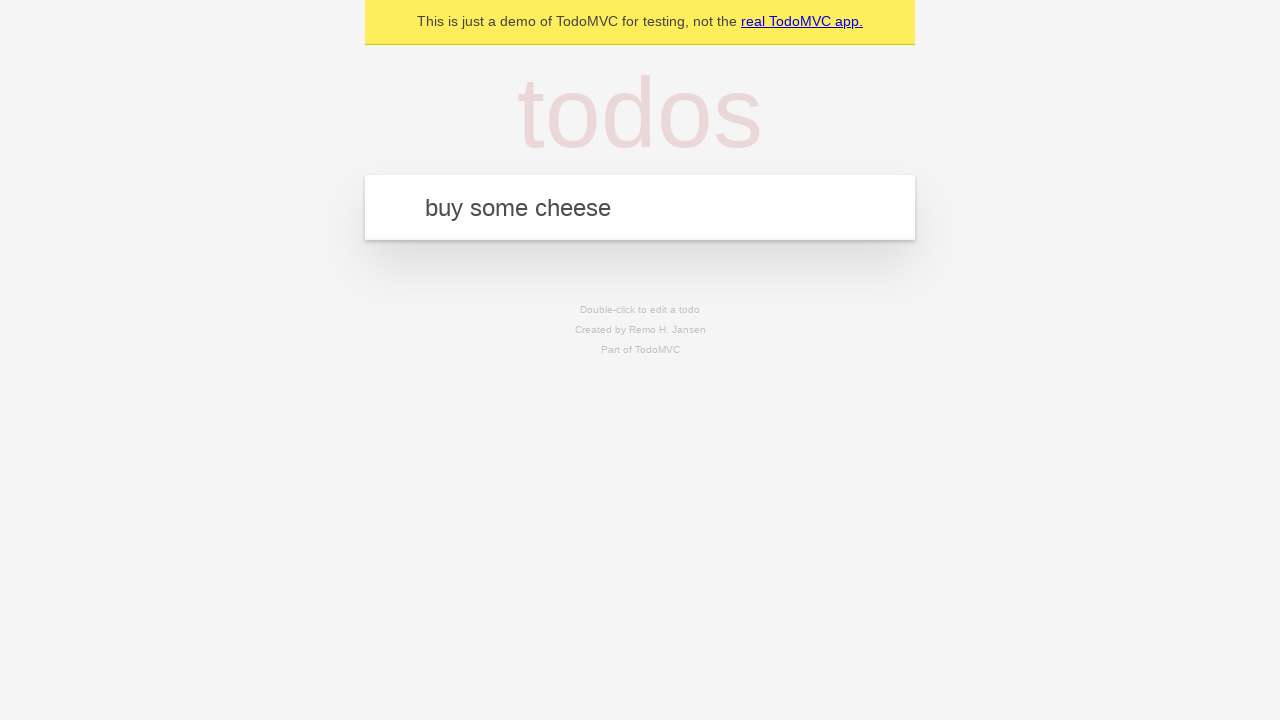

Pressed Enter to add first todo item on internal:attr=[placeholder="What needs to be done?"i]
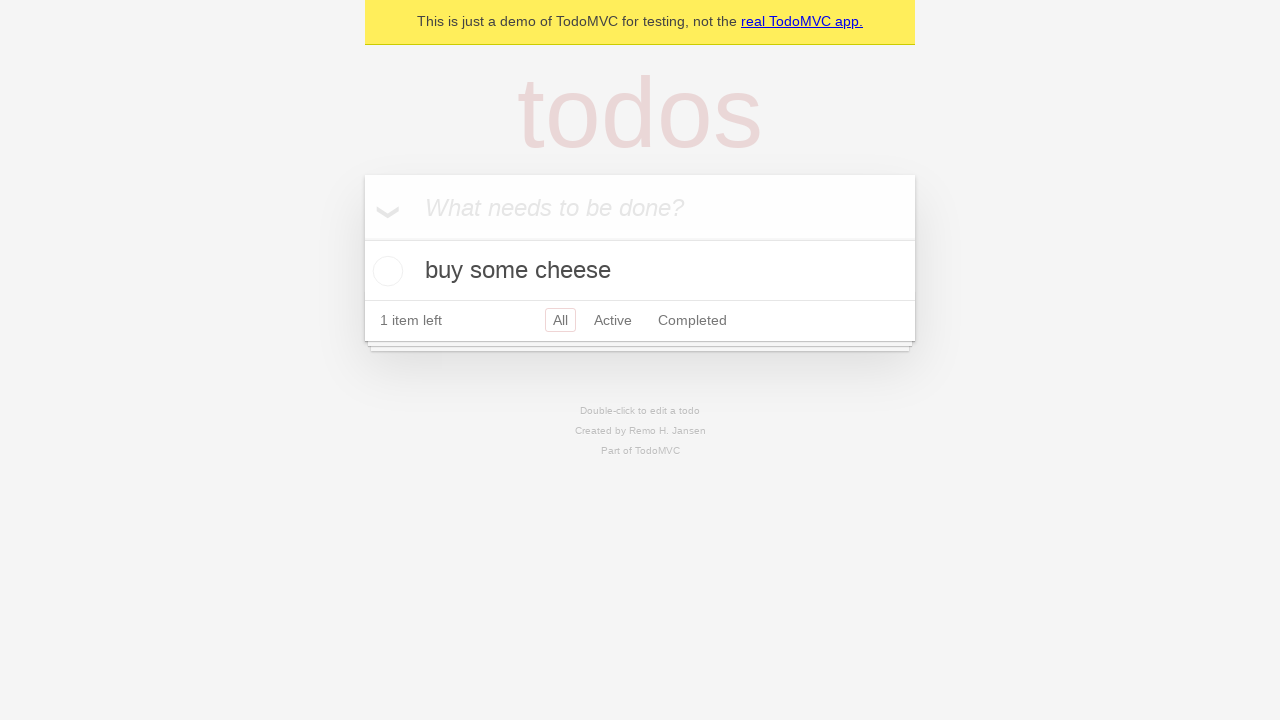

Filled todo input with 'feed the cat' on internal:attr=[placeholder="What needs to be done?"i]
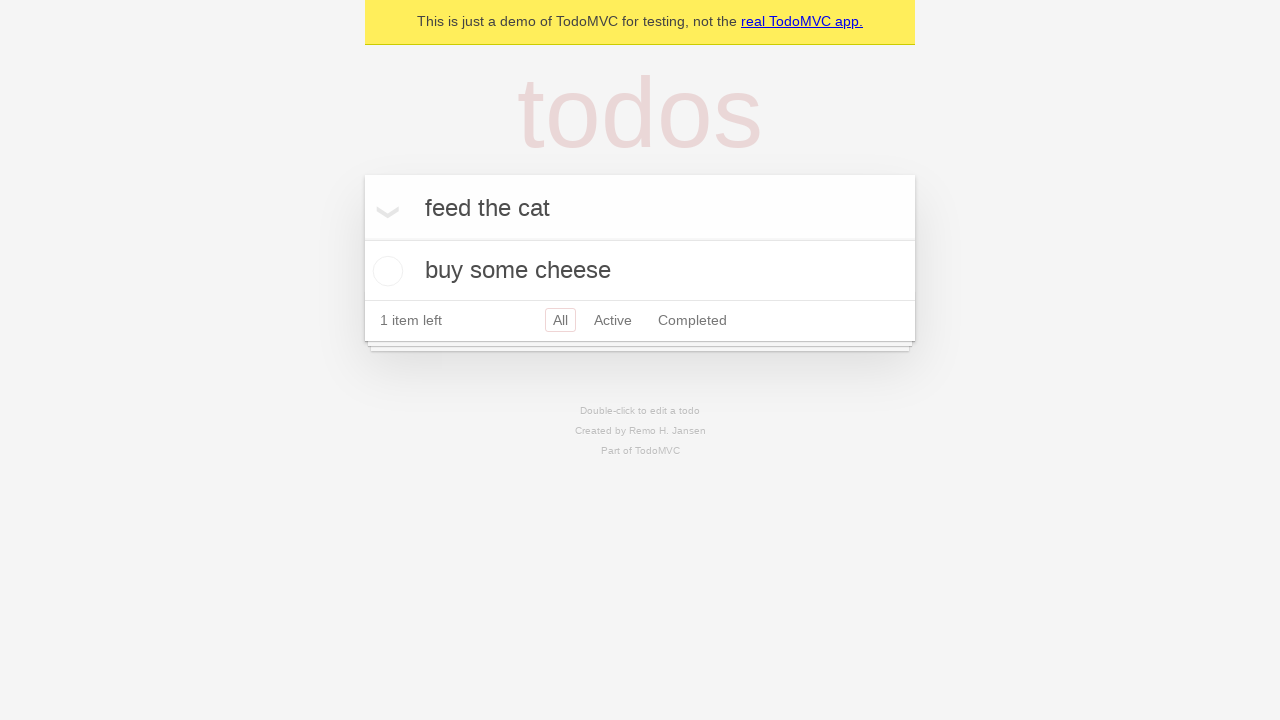

Pressed Enter to add second todo item on internal:attr=[placeholder="What needs to be done?"i]
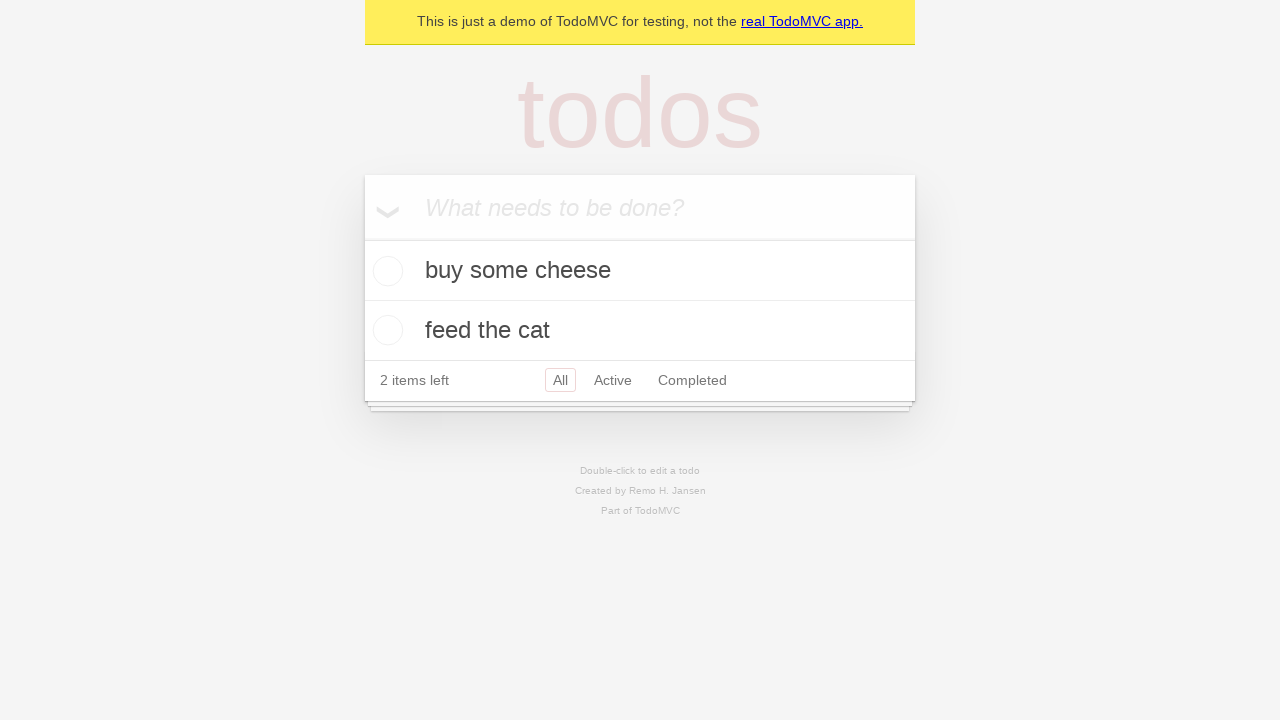

Filled todo input with 'book a doctors appointment' on internal:attr=[placeholder="What needs to be done?"i]
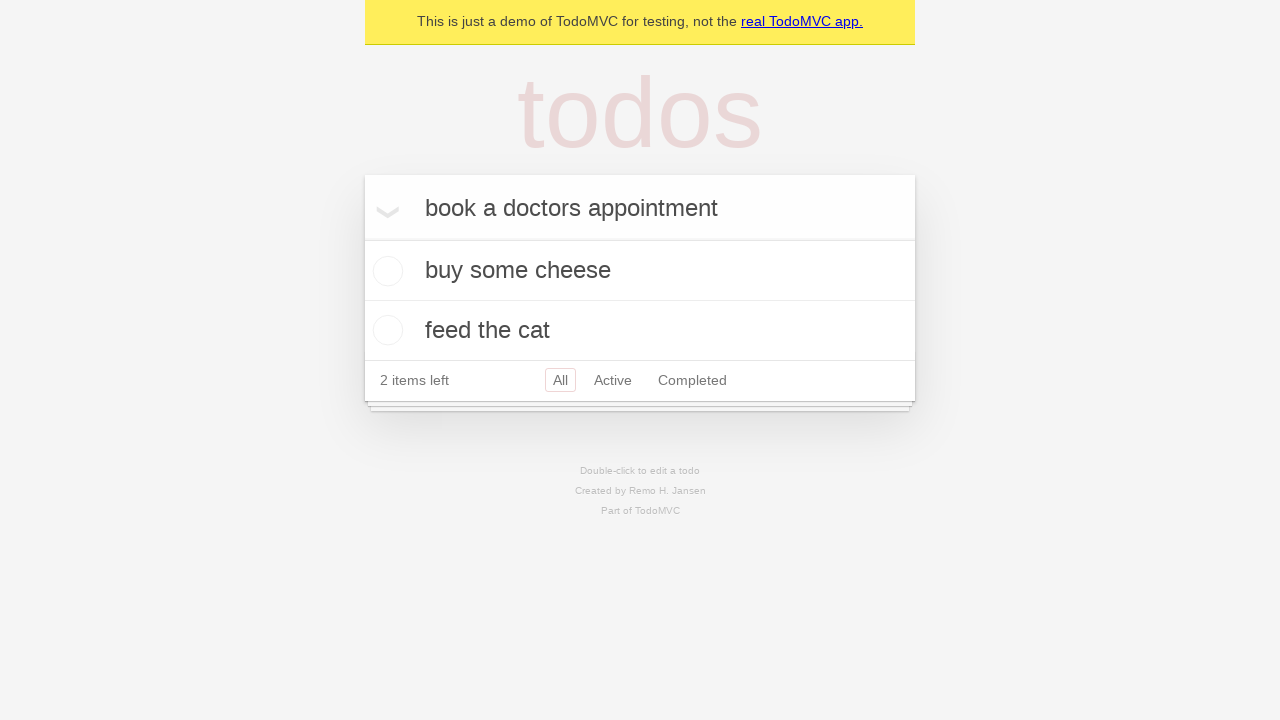

Pressed Enter to add third todo item on internal:attr=[placeholder="What needs to be done?"i]
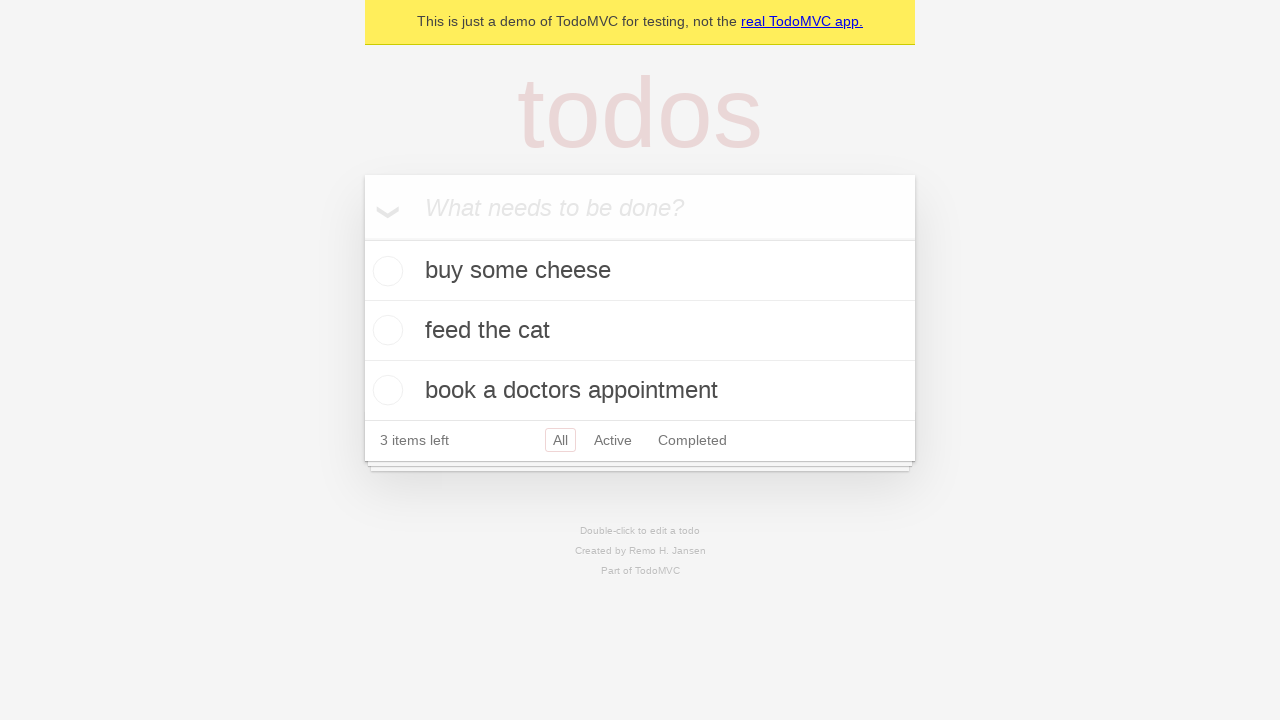

Checked the first todo item as completed at (385, 271) on .todo-list li .toggle >> nth=0
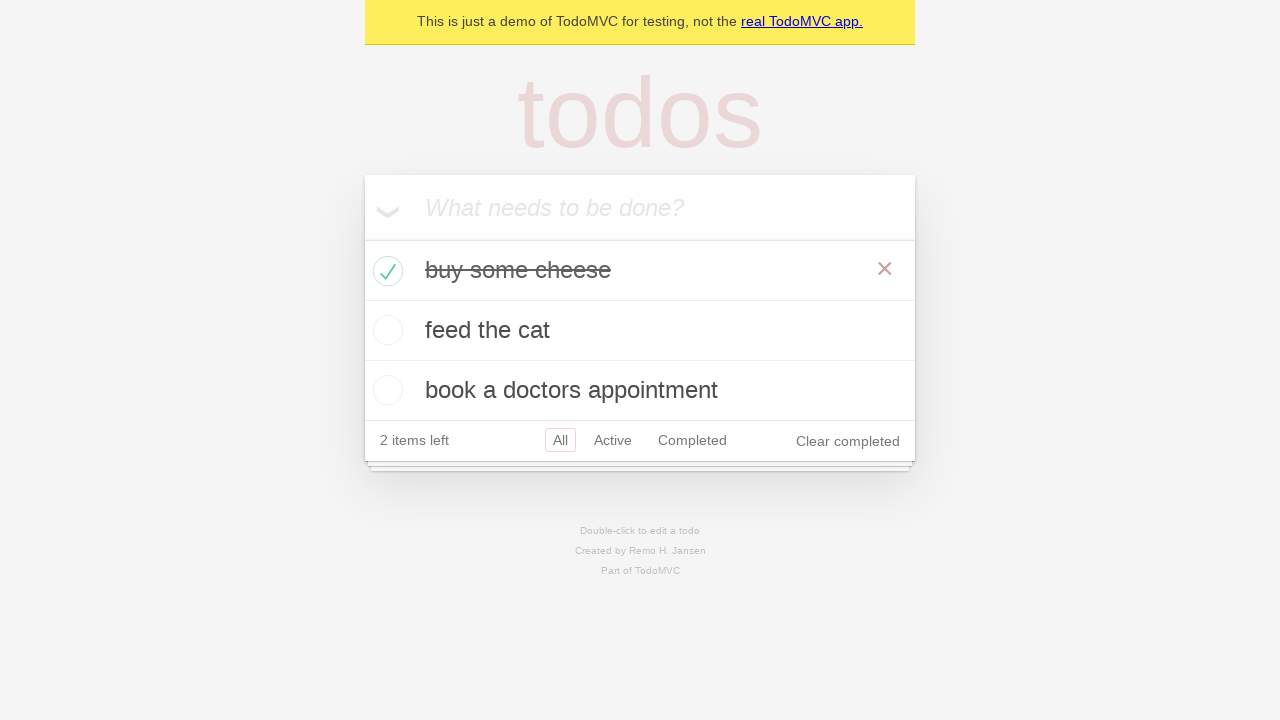

Clicked 'Clear completed' button at (848, 441) on internal:role=button[name="Clear completed"i]
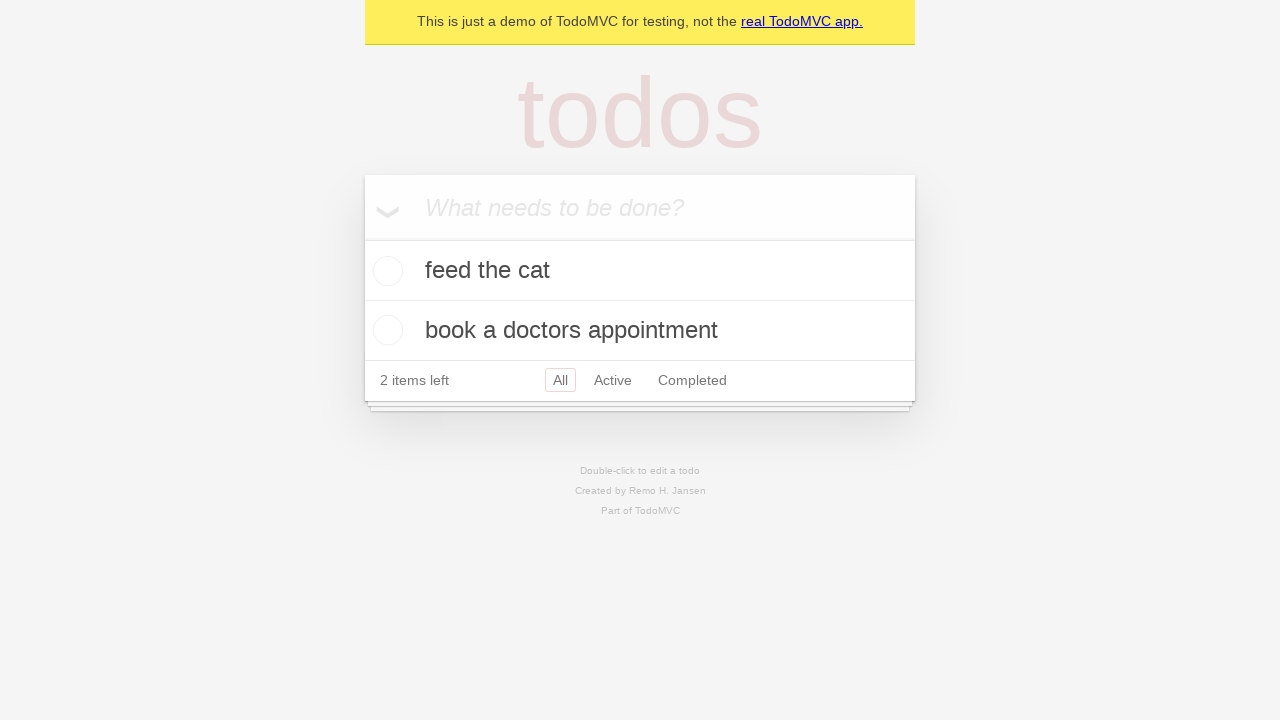

Waited 500ms for button to be hidden
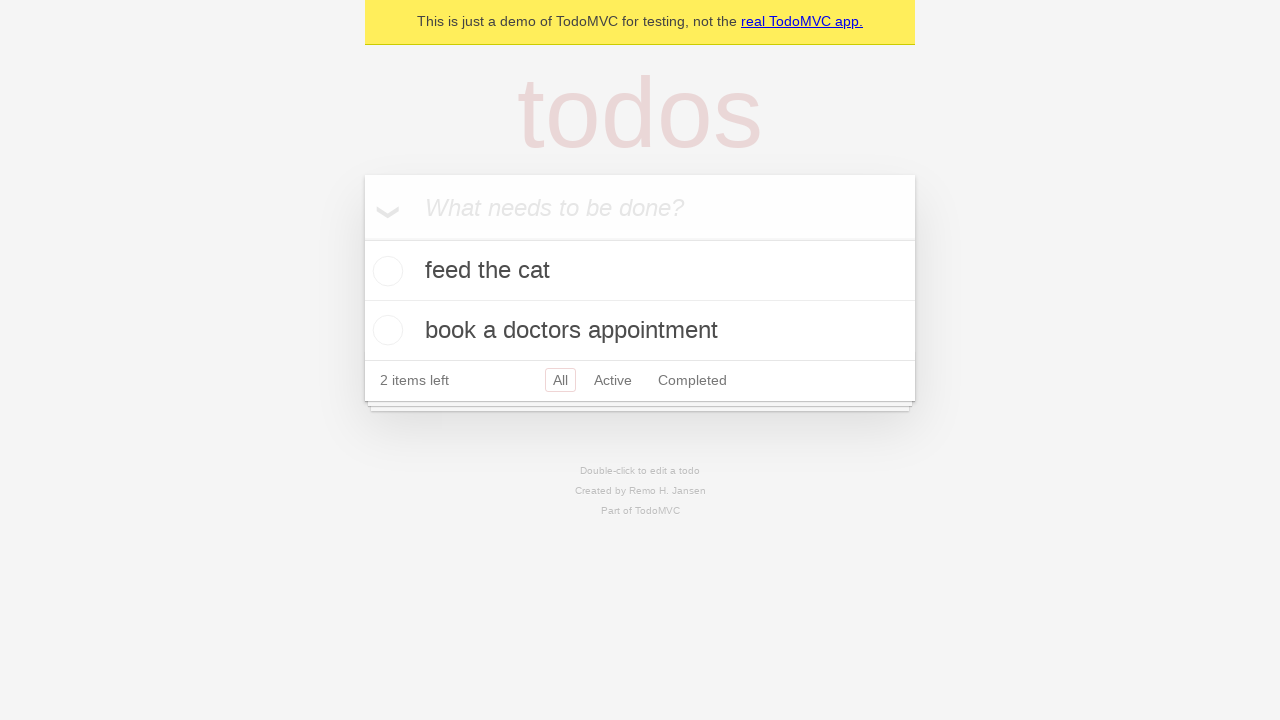

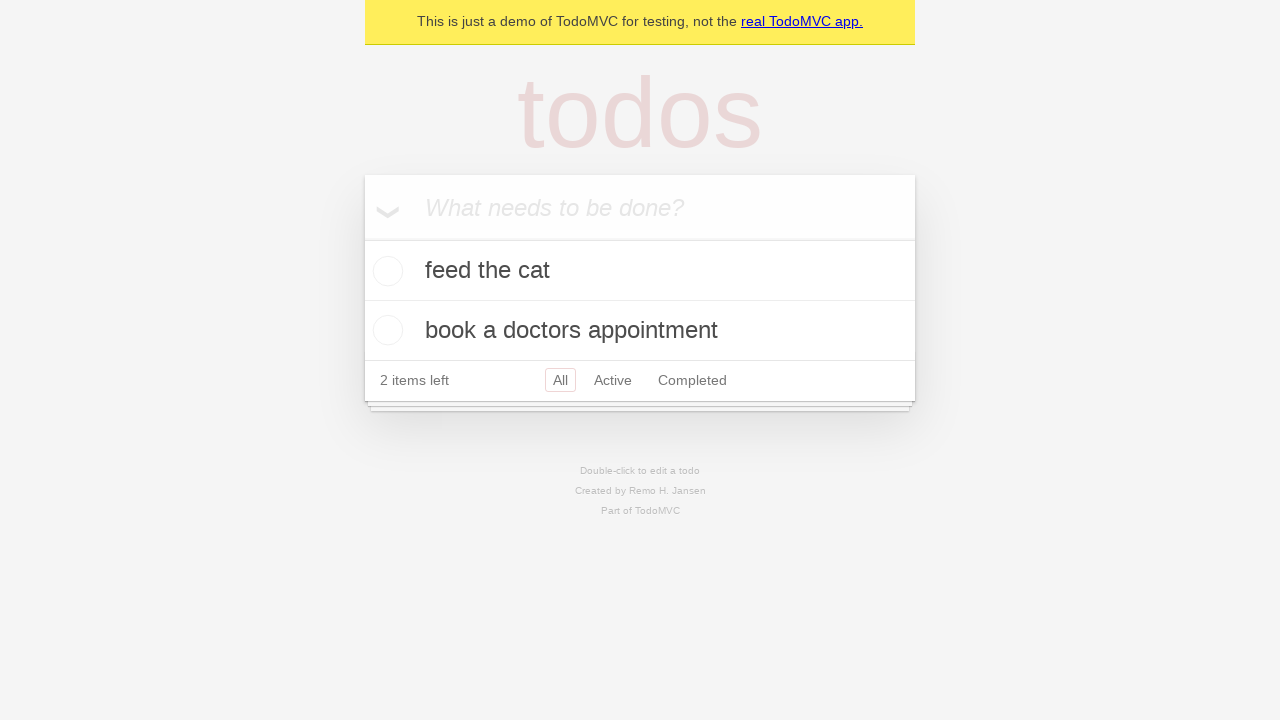